Launches a browser and navigates to a Selenium practice blog website to verify the page loads successfully.

Starting URL: http://seleniumpractice.blogspot.in

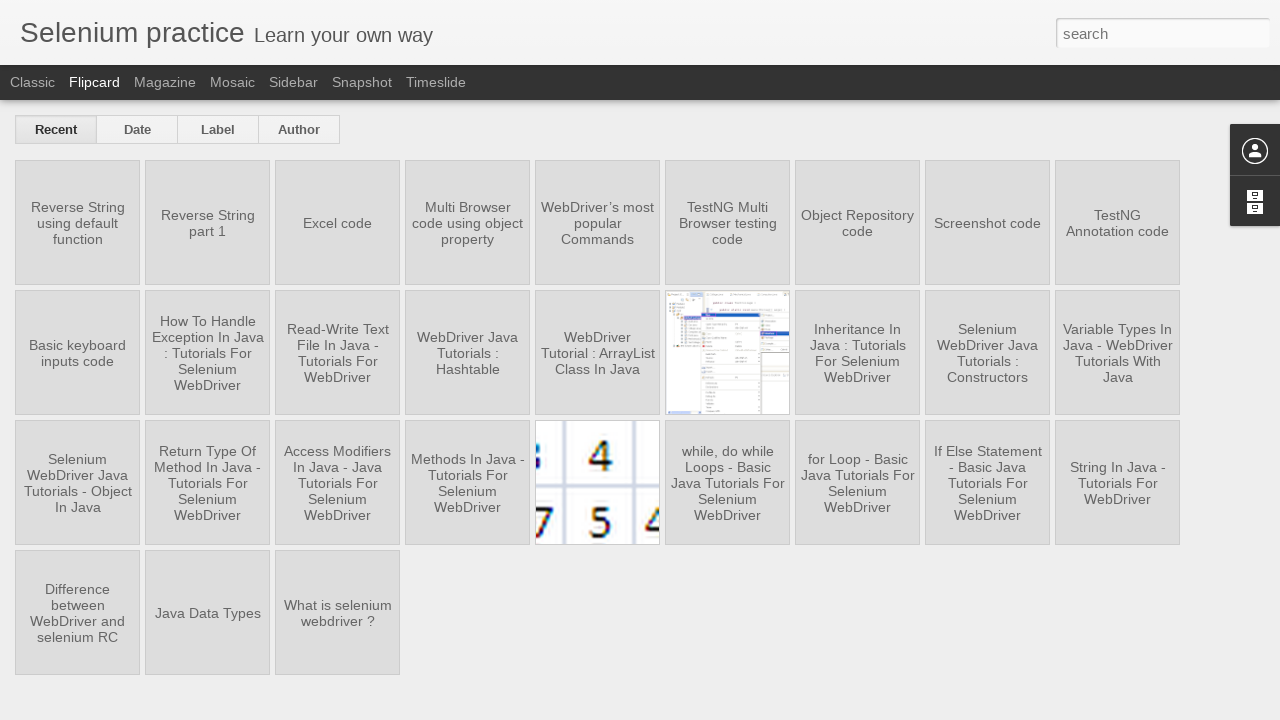

Waited for DOM content to fully load
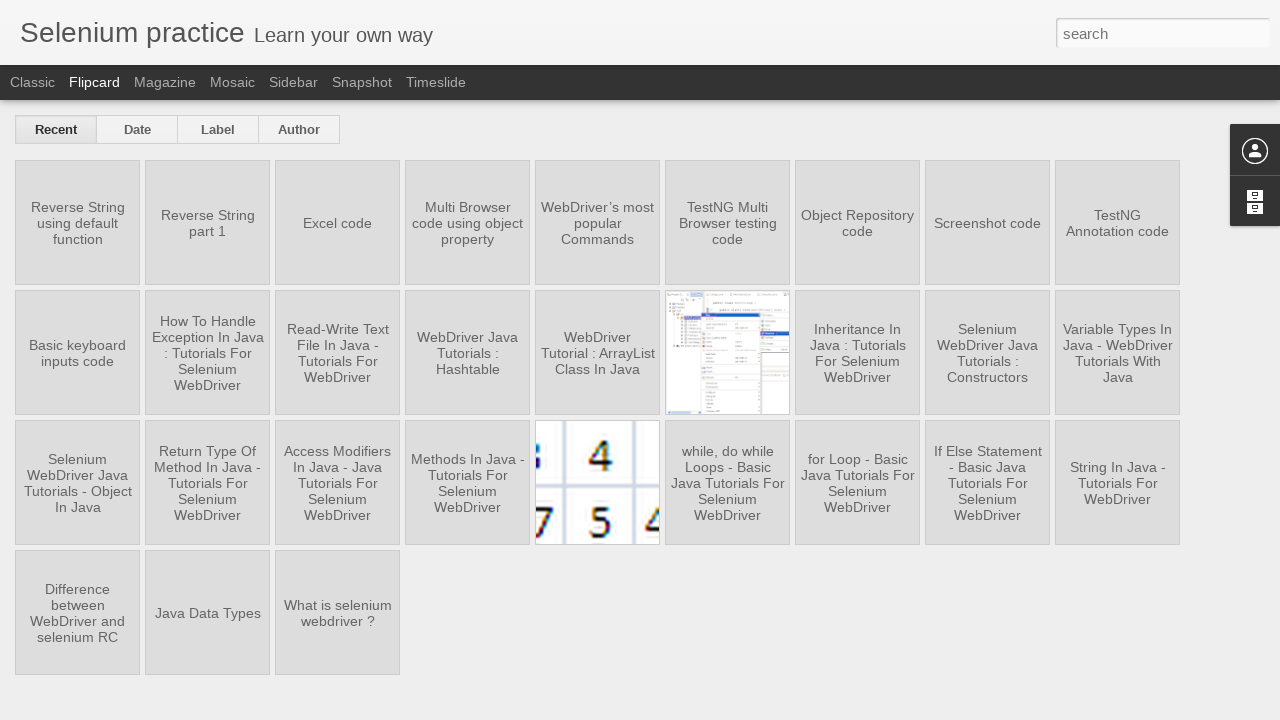

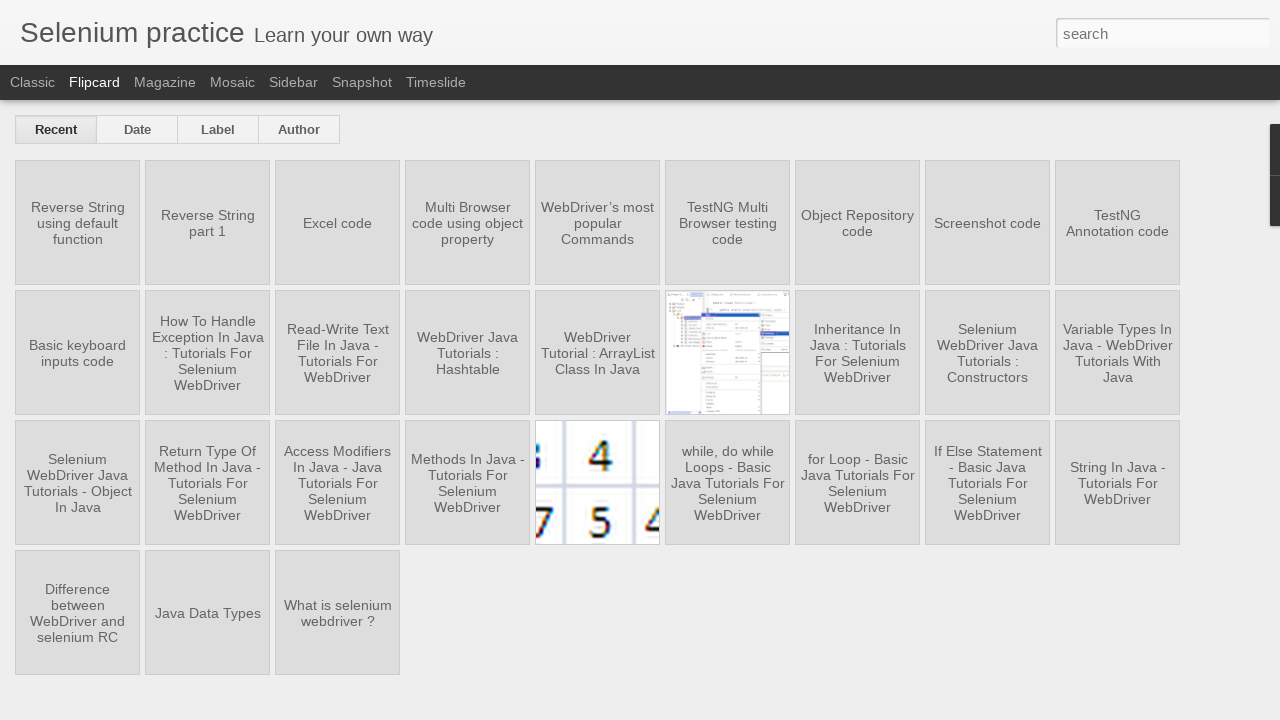